Tests that the WebdriverIO homepage has the correct title

Starting URL: https://webdriver.io

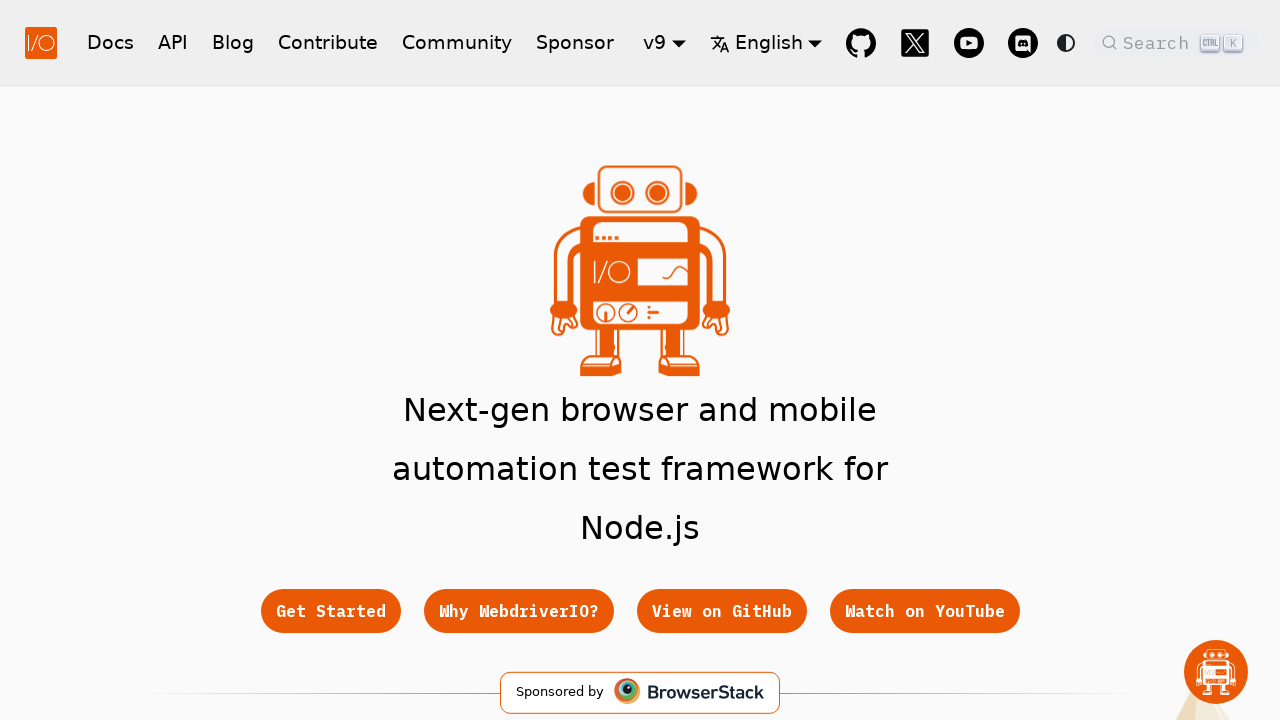

Retrieved page title
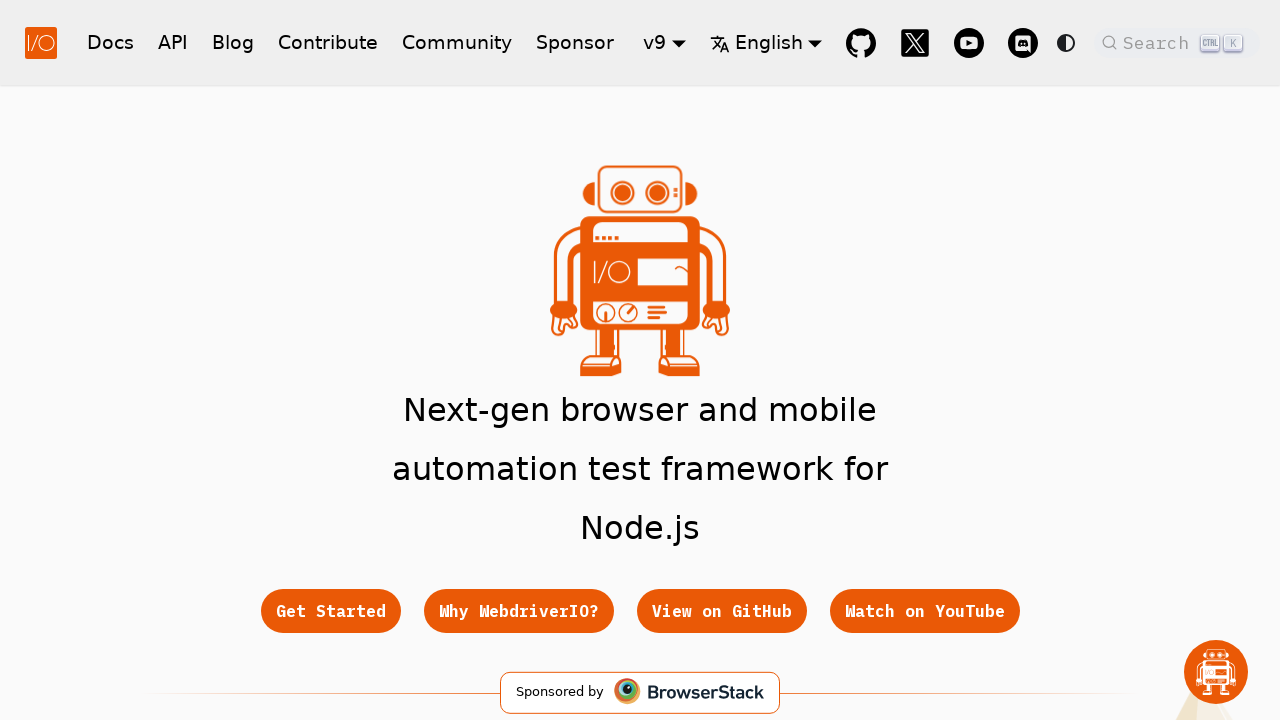

Verified page title is correct
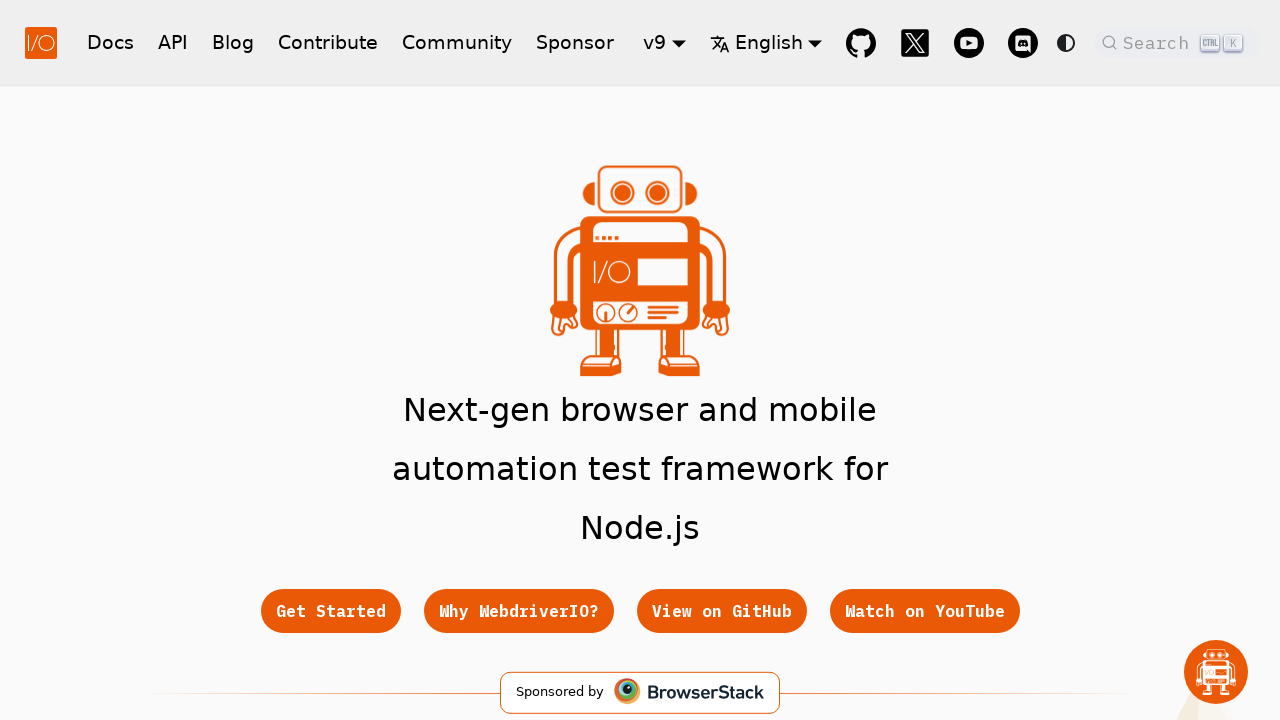

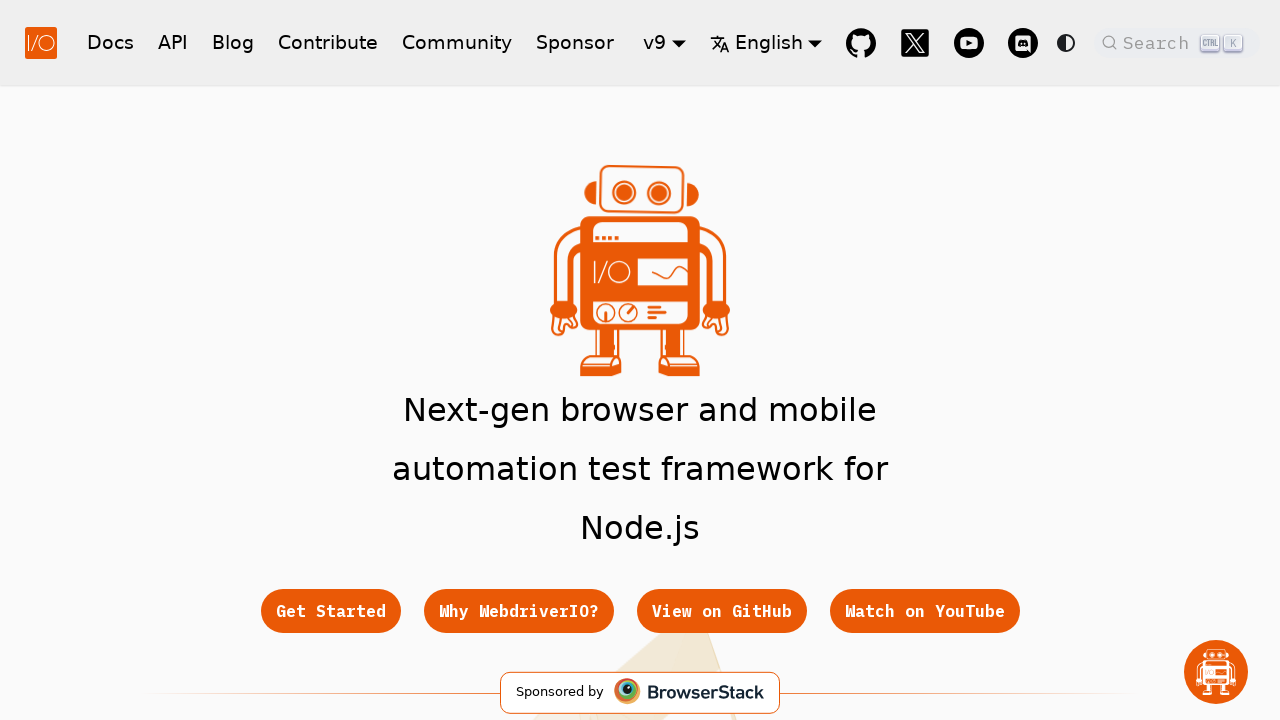